Tests dropdown functionality by navigating to dropdown page, verifying options, and selecting an option

Starting URL: https://the-internet.herokuapp.com

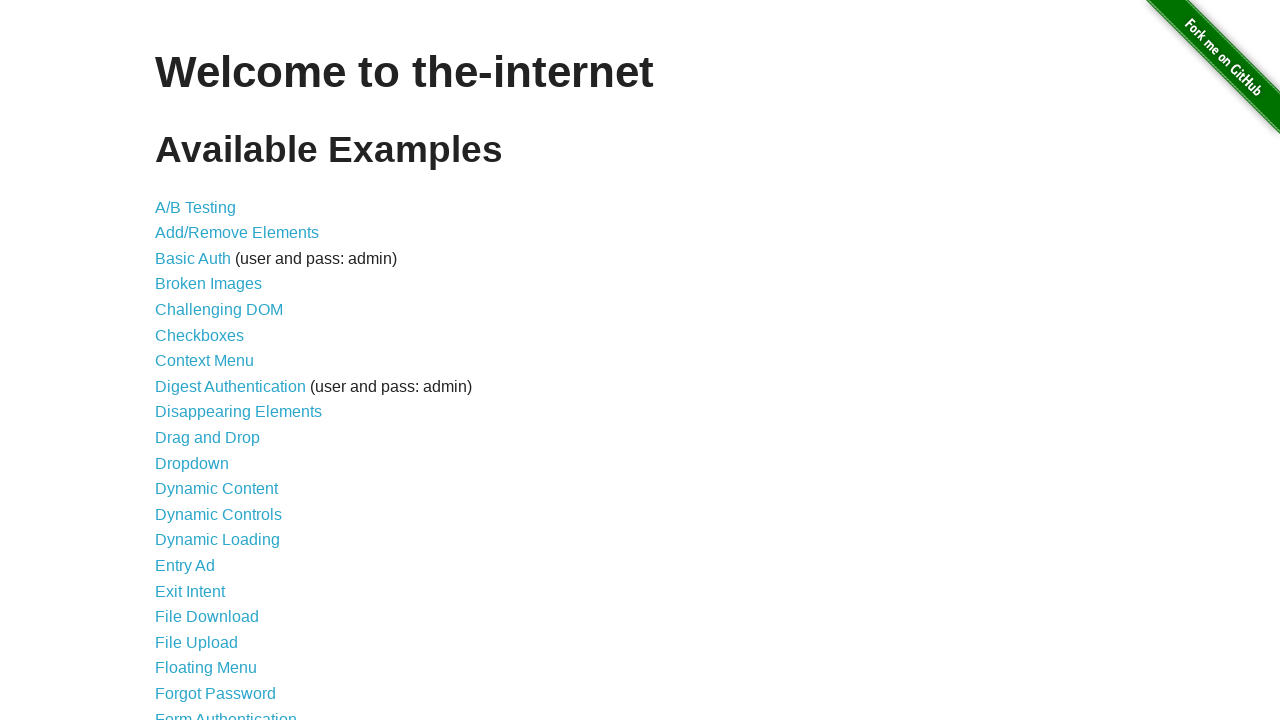

Clicked on Dropdown link to navigate to dropdown page at (192, 463) on a[href='/dropdown']
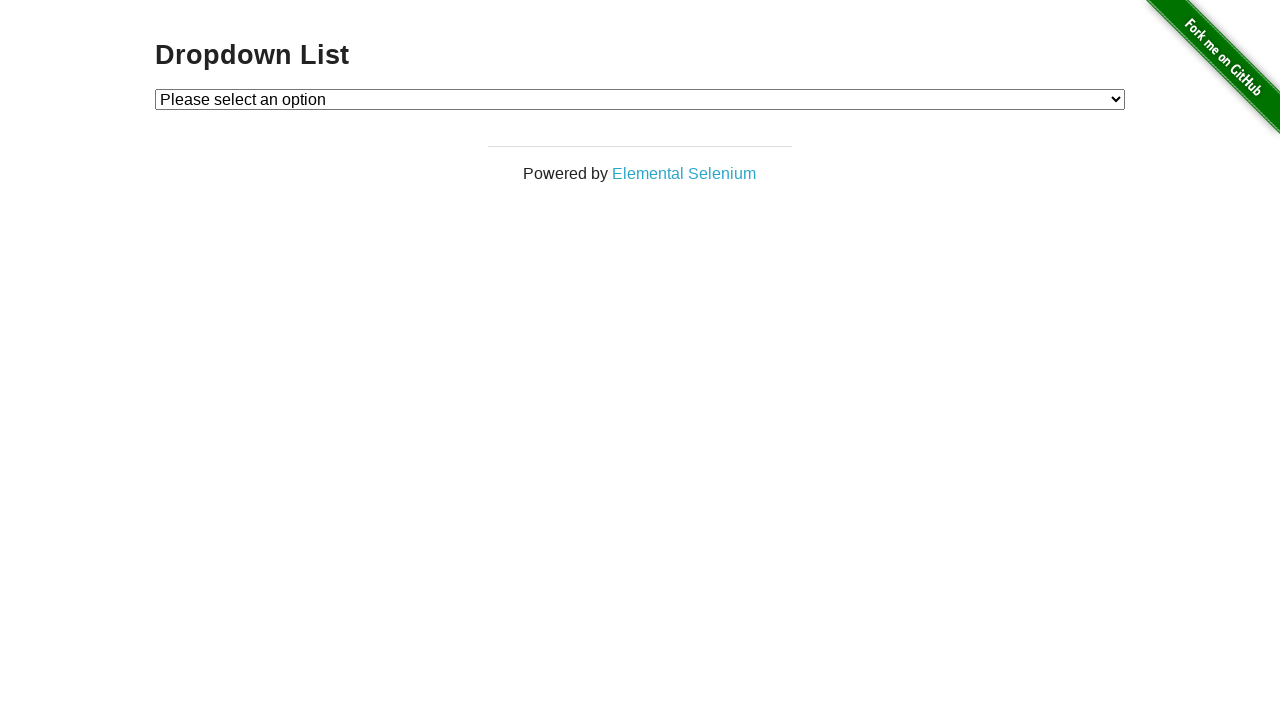

Dropdown element is now visible
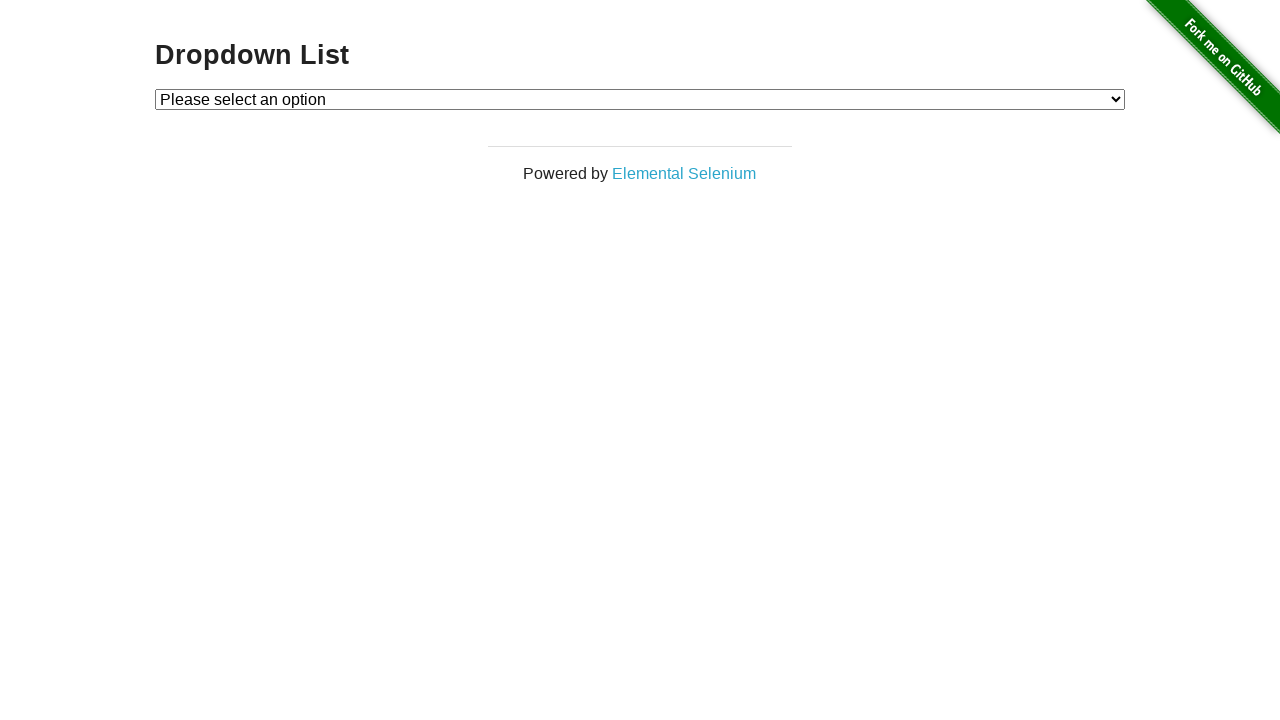

Selected Option 1 from the dropdown on #dropdown
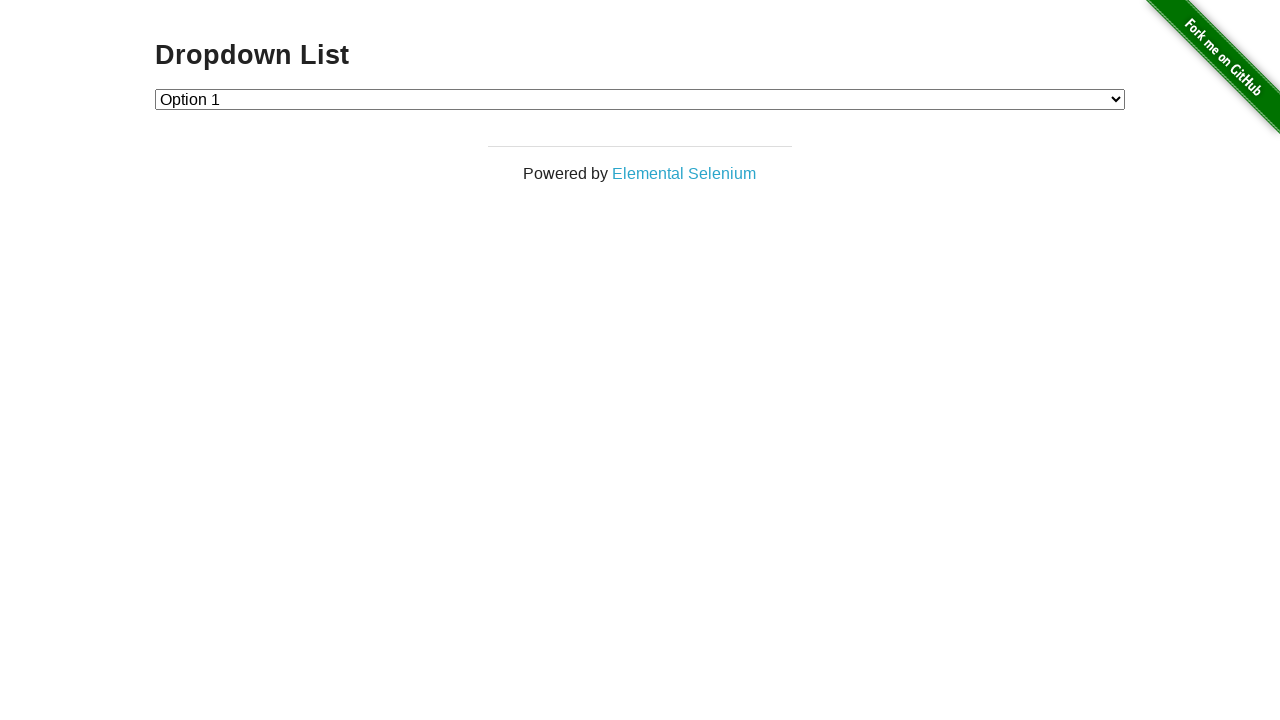

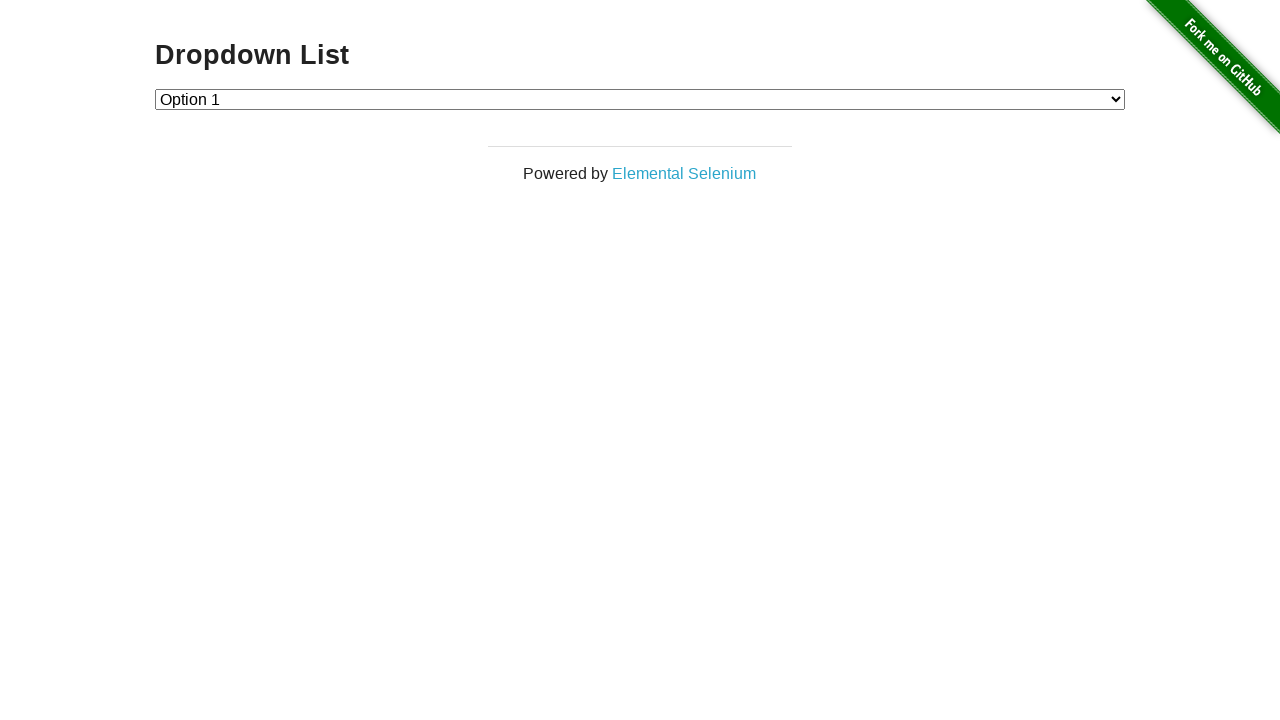